Tests a registration form by filling in first name, last name, and email fields, then submitting the form and verifying successful registration message

Starting URL: http://suninjuly.github.io/registration1.html

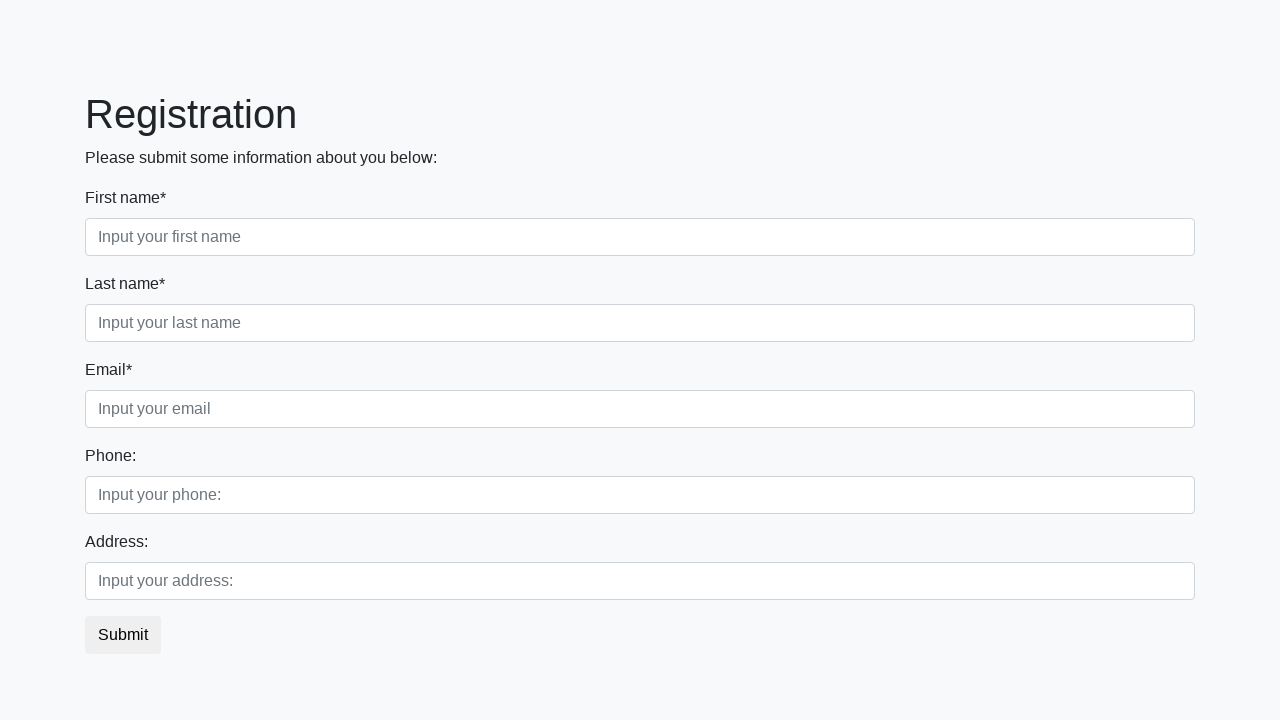

Filled first name field with 'Name' on .first_block .first
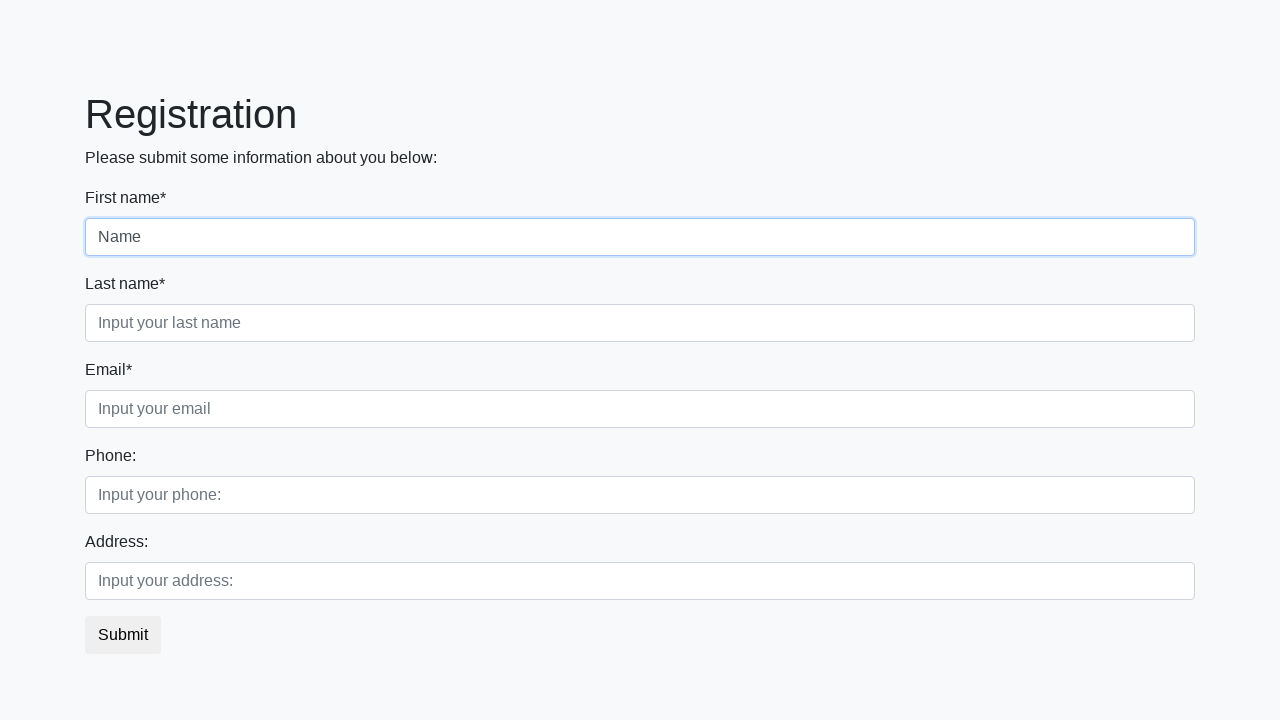

Filled last name field with 'LastName' on .first_block .second
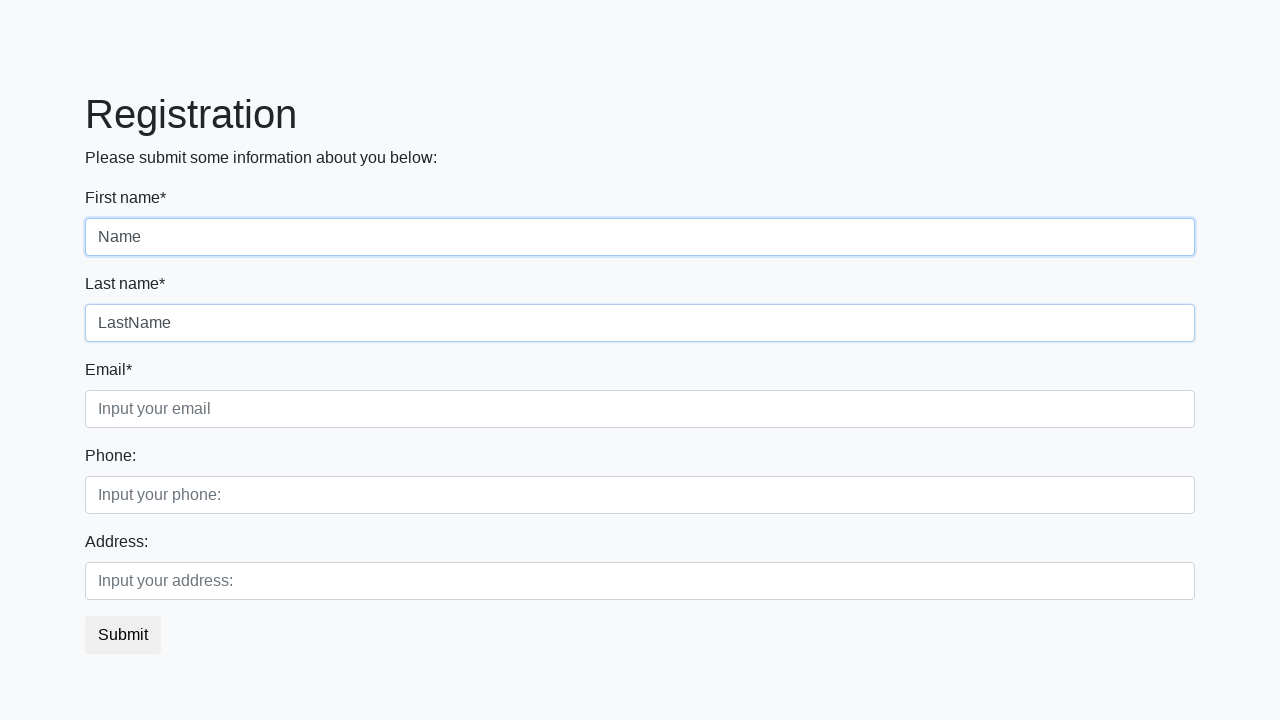

Filled email field with 'test@example.com' on .first_block .third
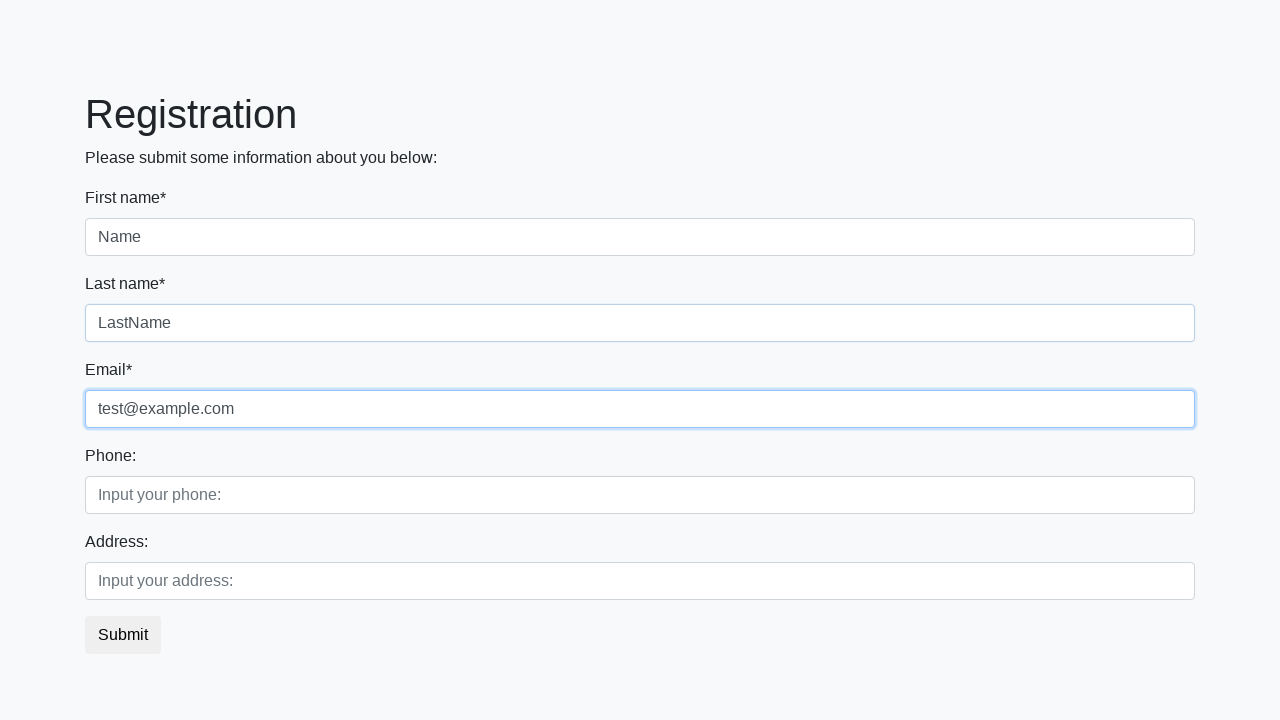

Clicked registration form submit button at (123, 635) on button.btn
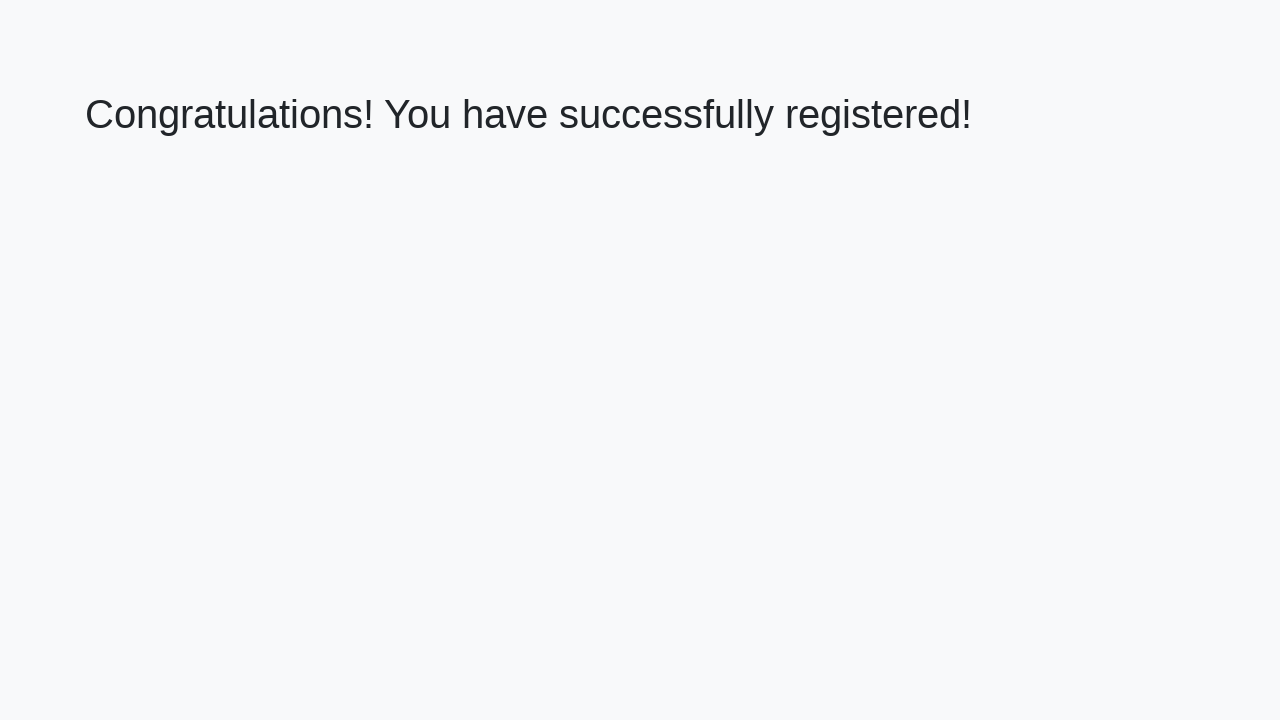

Waited for success message heading to appear
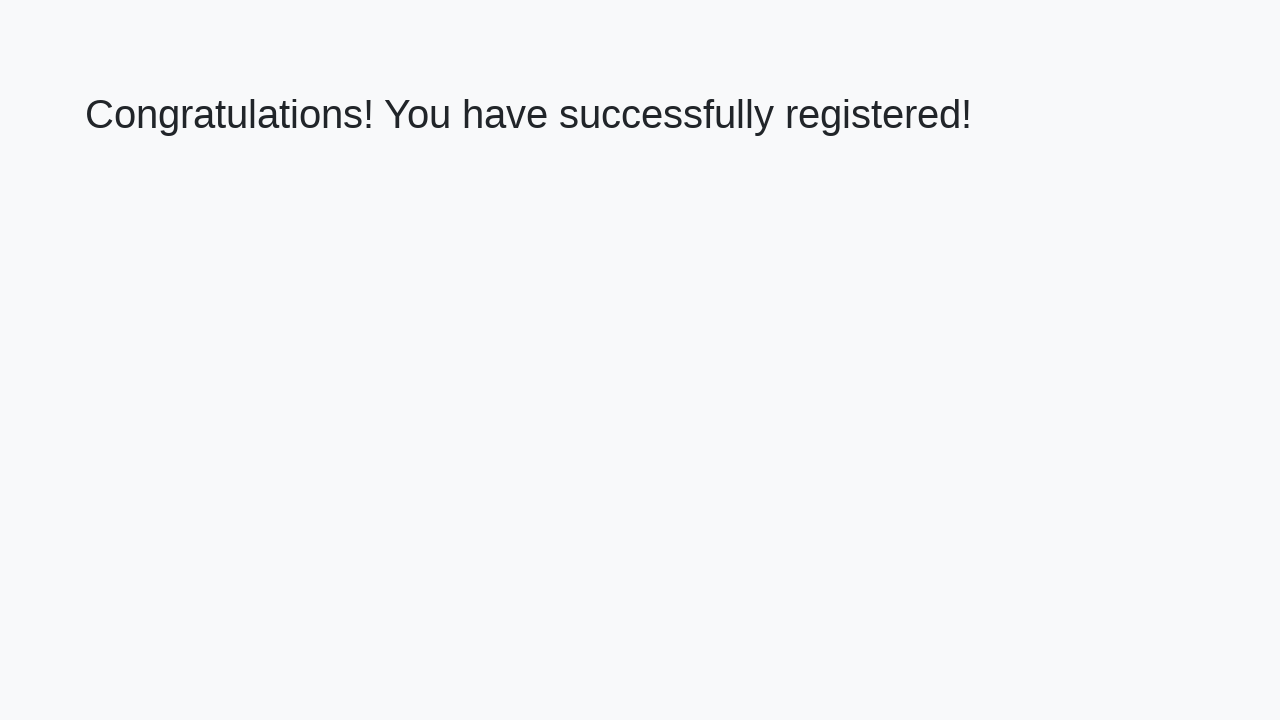

Retrieved success message text from heading
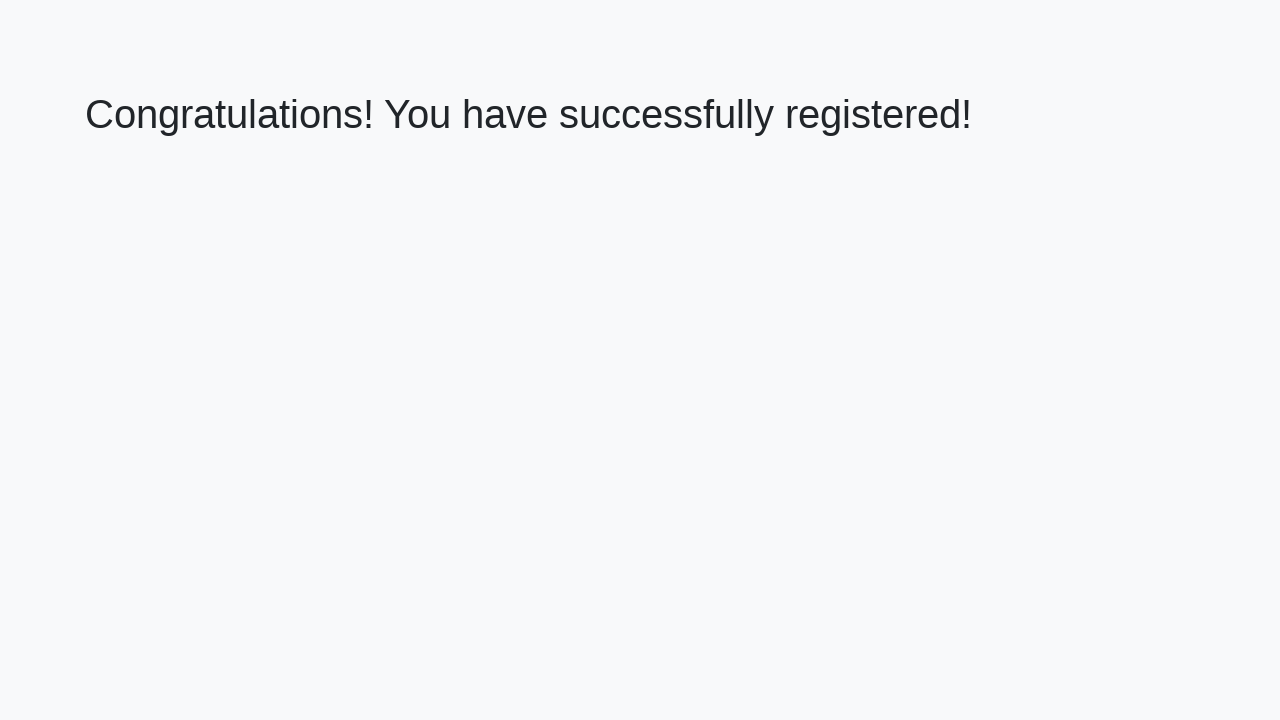

Verified successful registration message is displayed
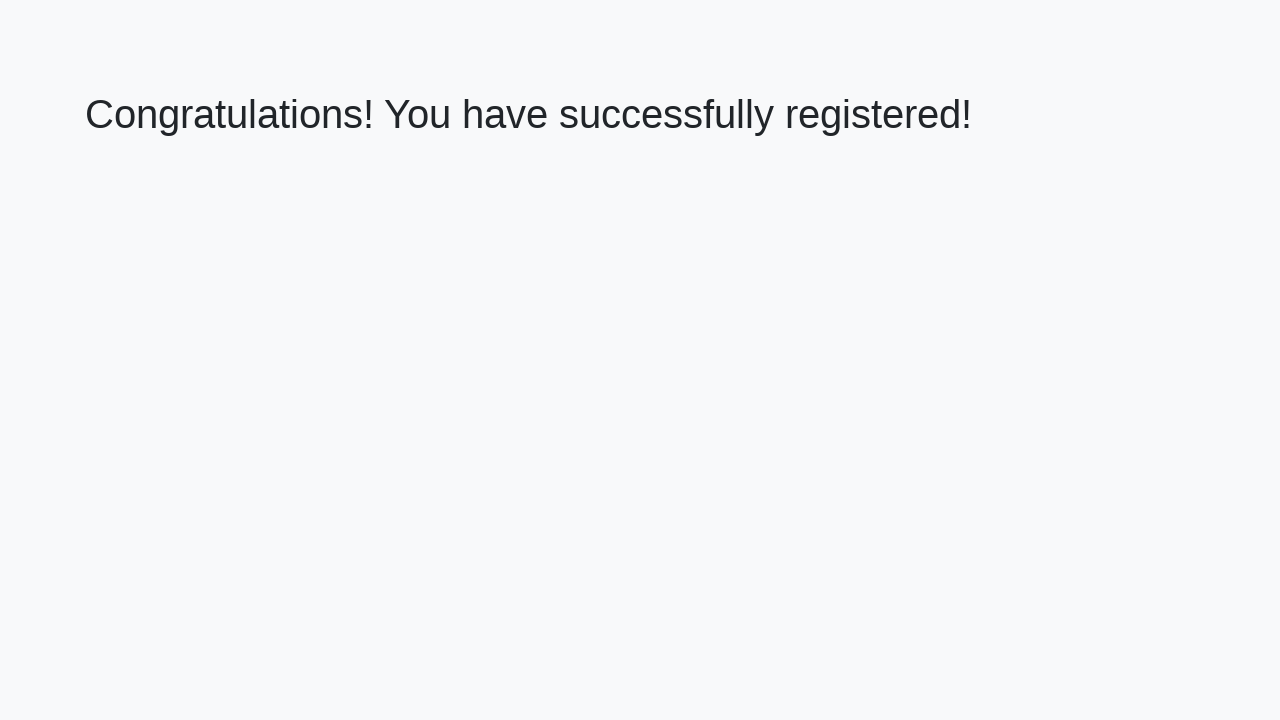

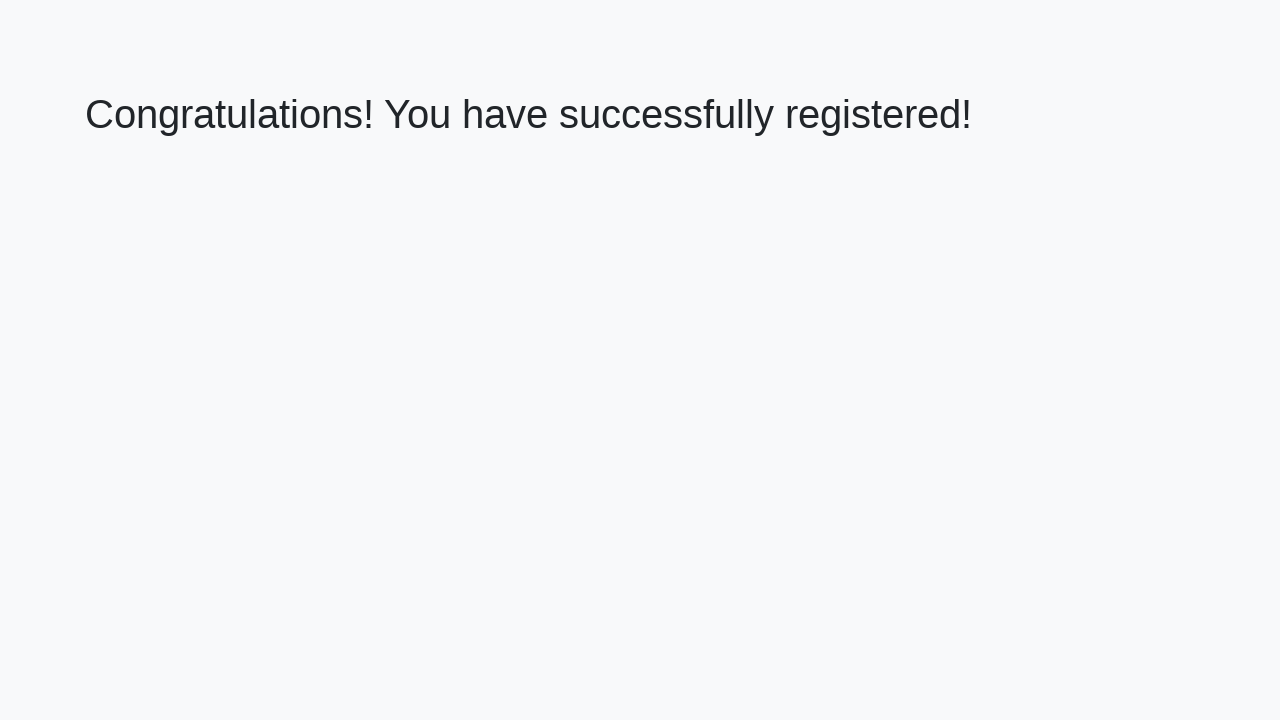